Tests drag and drop action by dragging an element from a source location to a target element

Starting URL: https://crossbrowsertesting.github.io/drag-and-drop

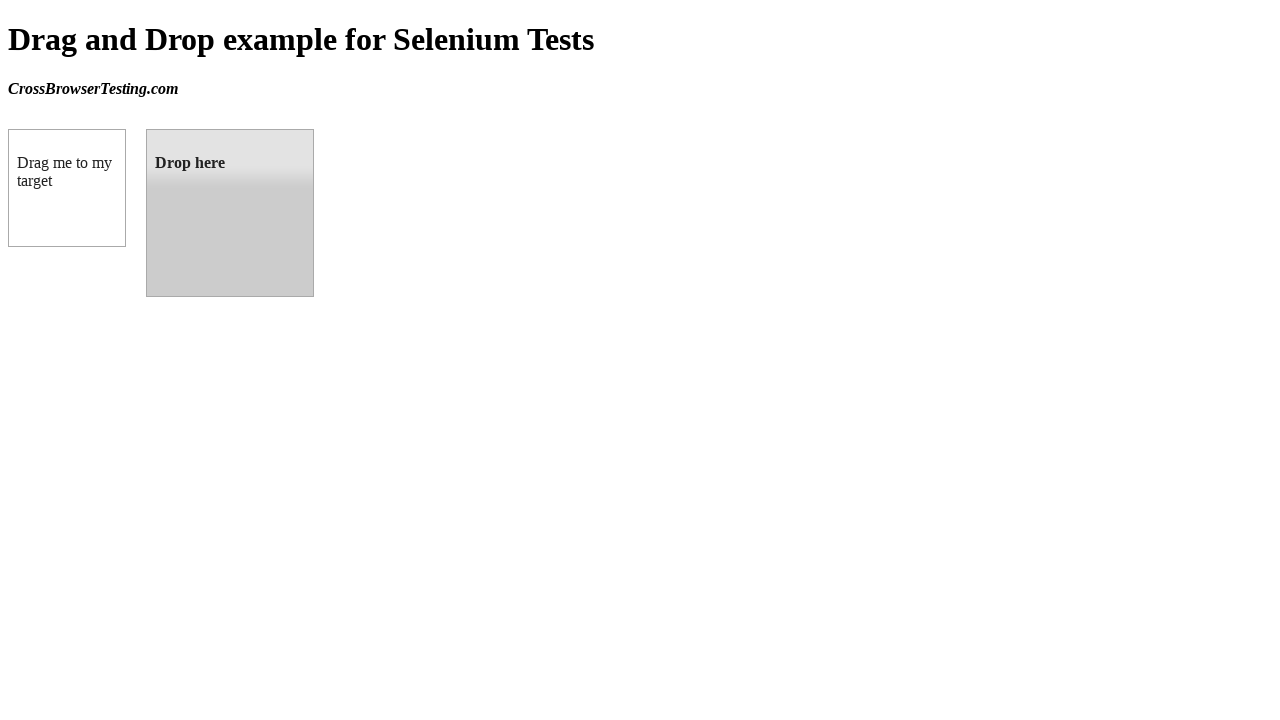

Located draggable source element
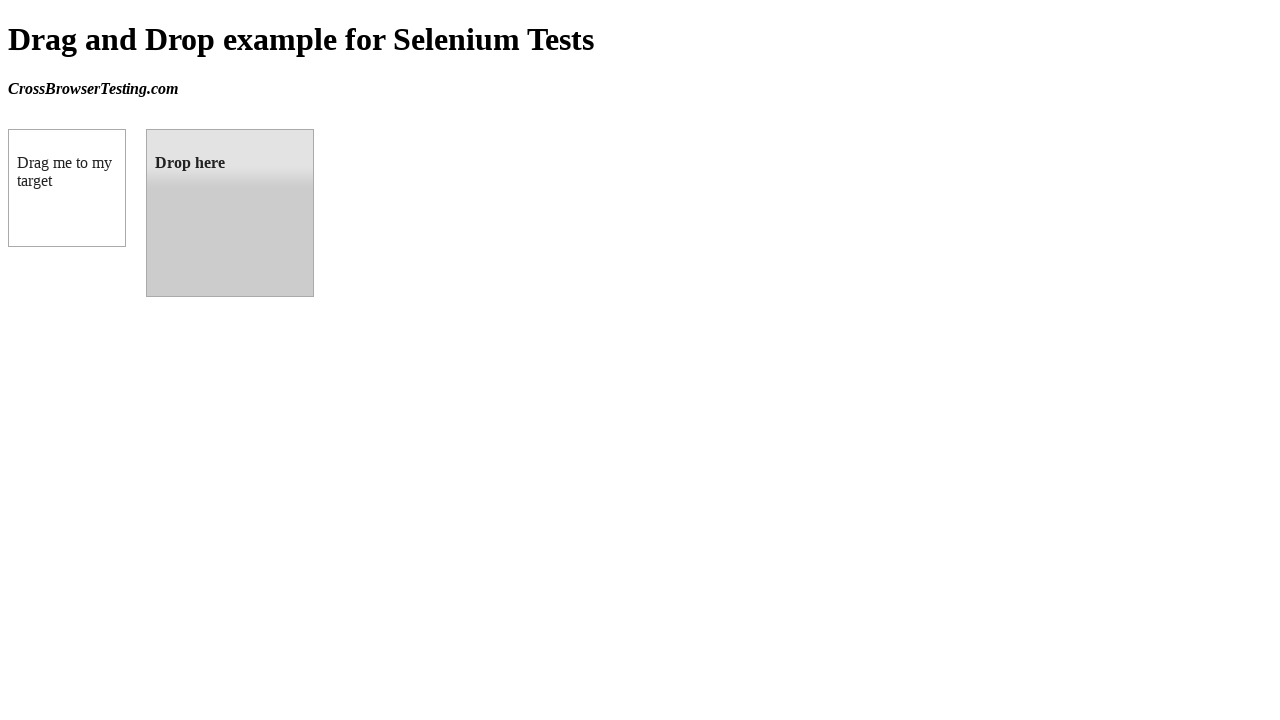

Located droppable target element
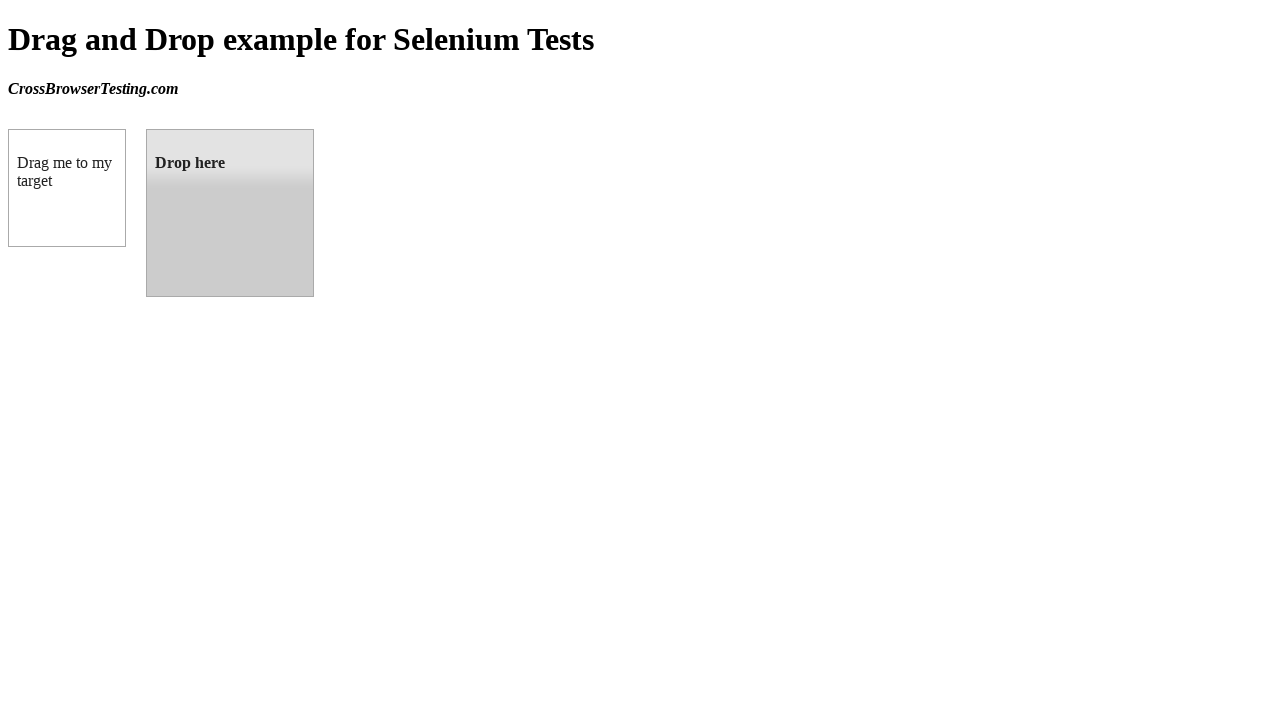

Dragged element from source to target location at (230, 213)
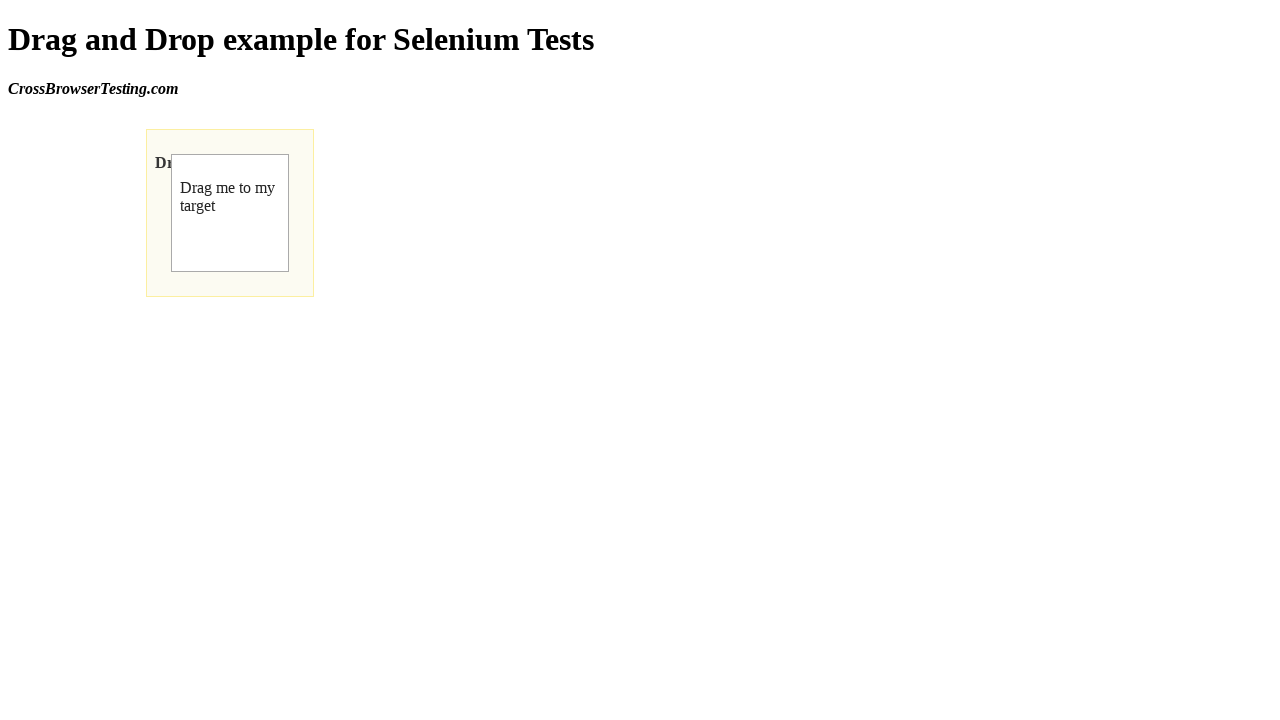

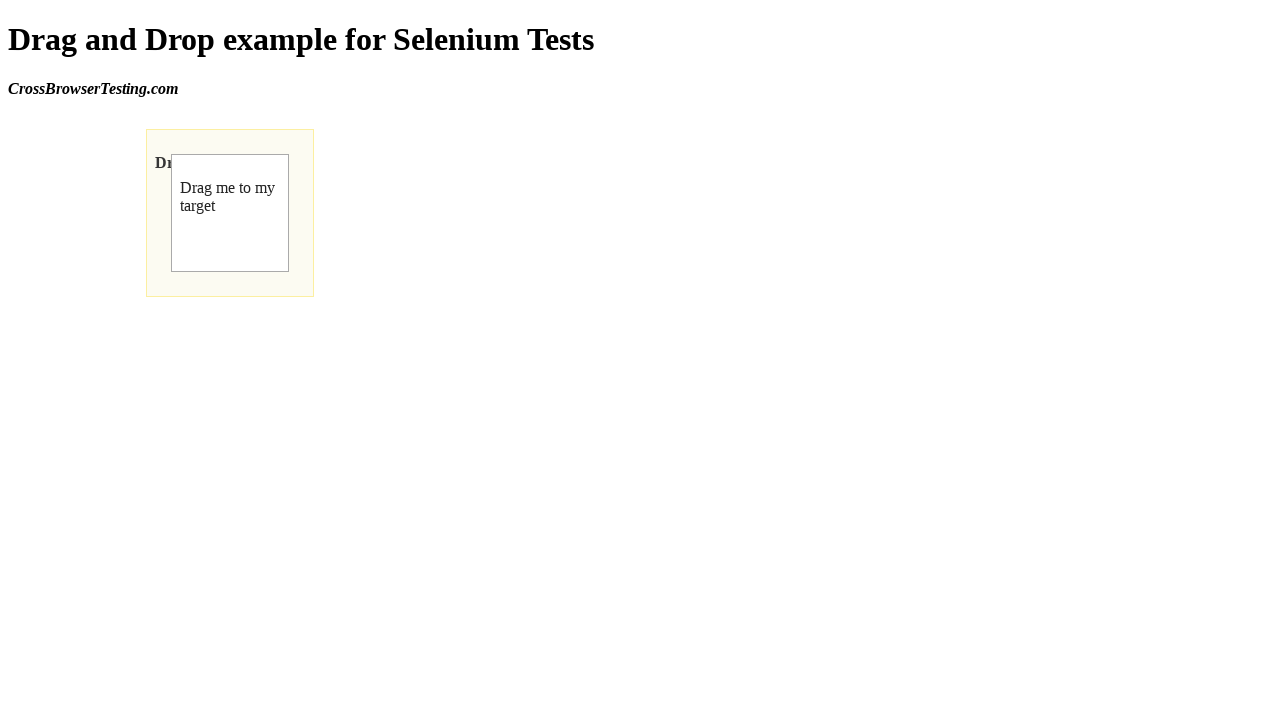